Tests that the browser back button works correctly with filter navigation

Starting URL: https://demo.playwright.dev/todomvc

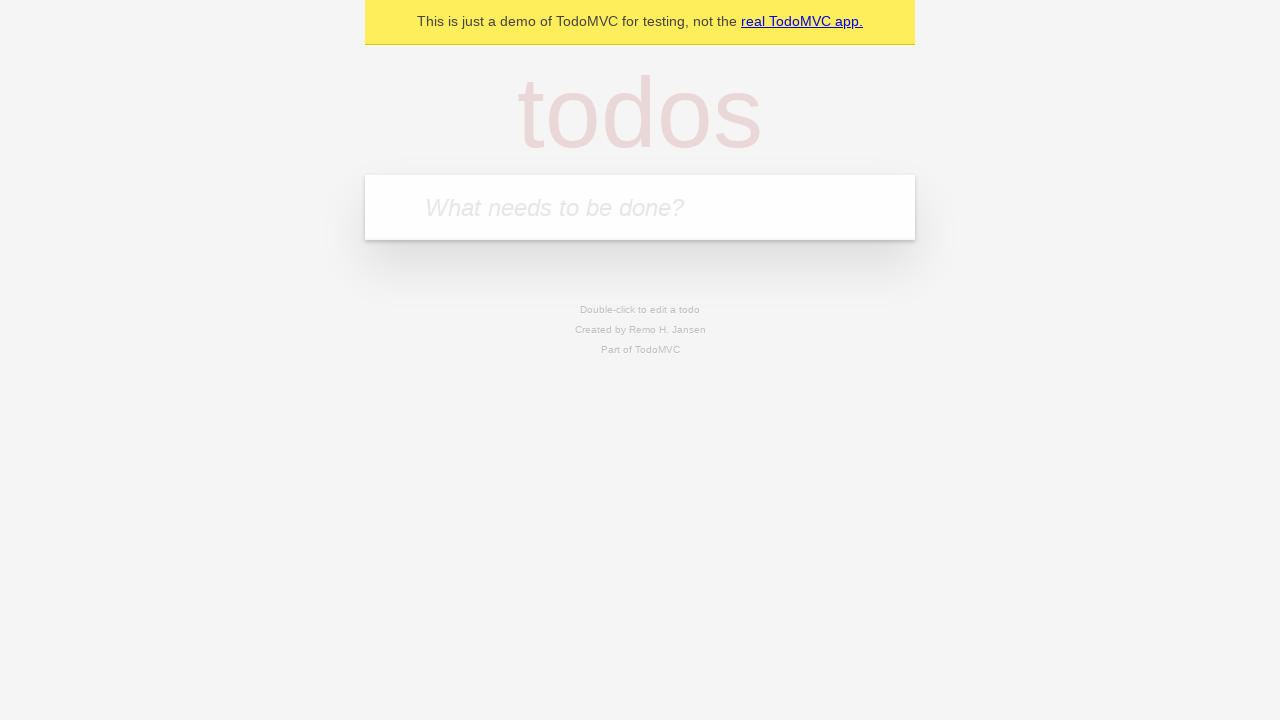

Filled input field with 'buy some cheese' on internal:attr=[placeholder="What needs to be done?"i]
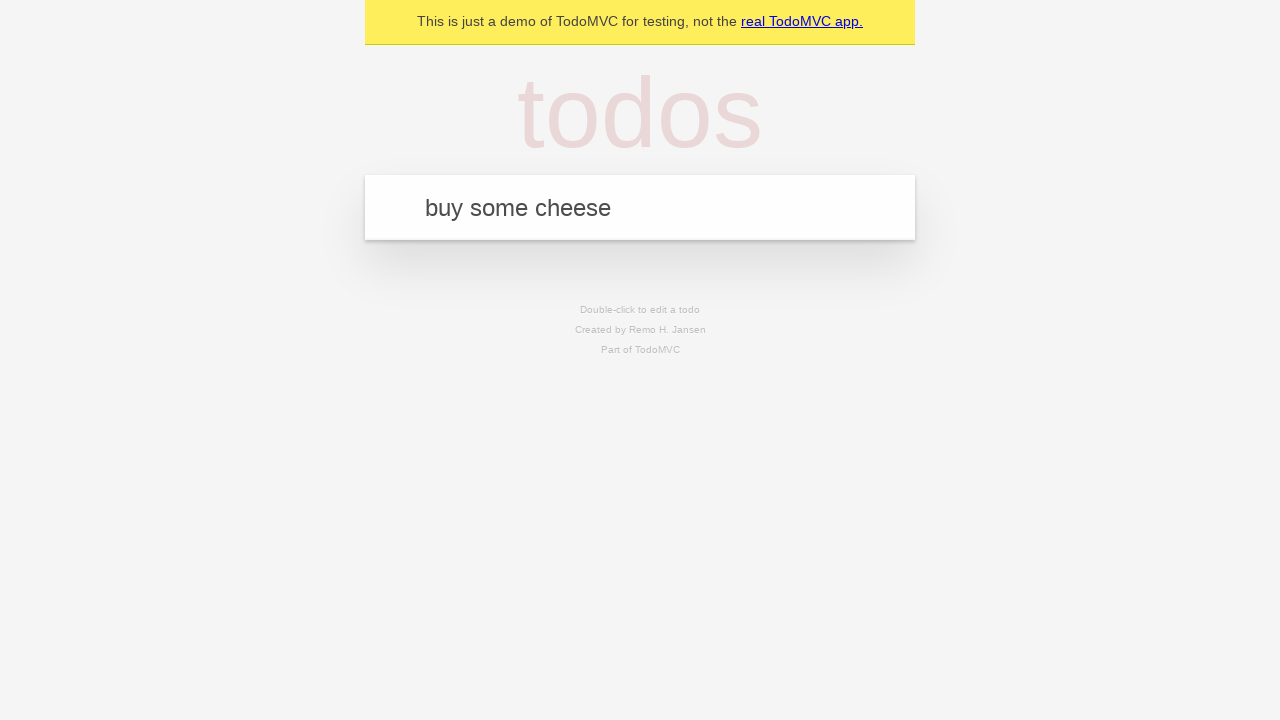

Pressed Enter to add first todo on internal:attr=[placeholder="What needs to be done?"i]
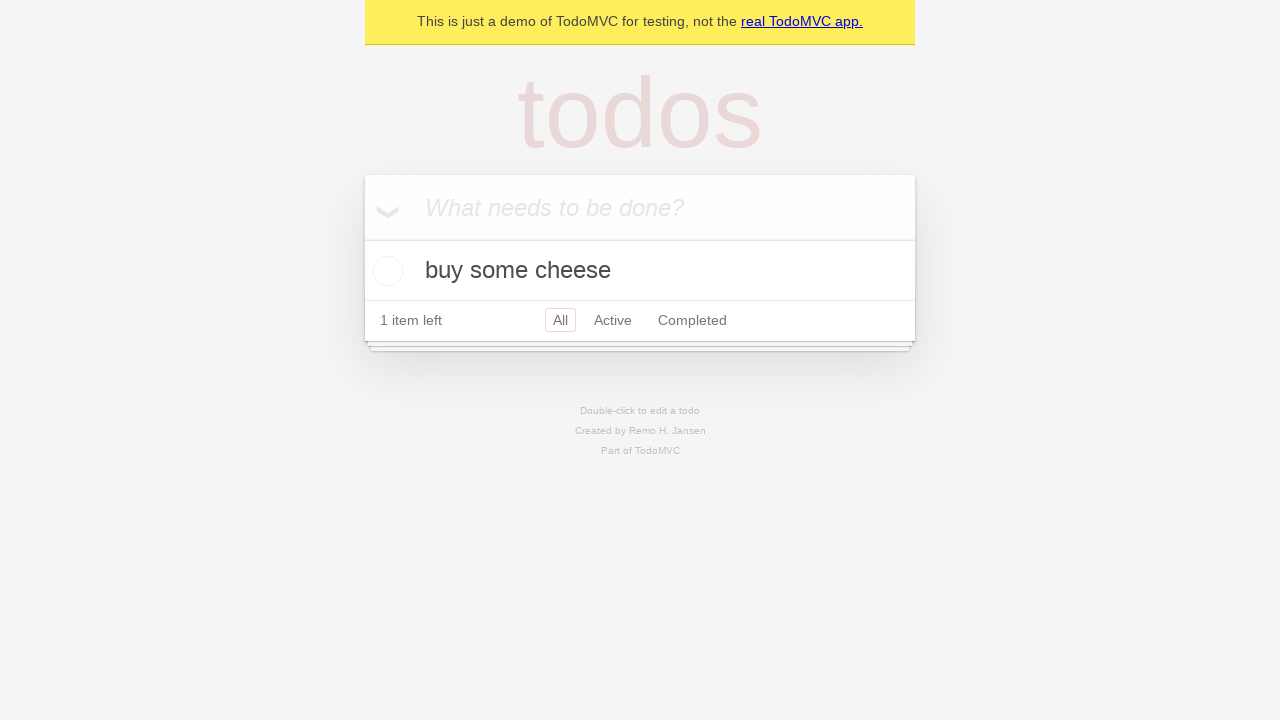

Filled input field with 'feed the cat' on internal:attr=[placeholder="What needs to be done?"i]
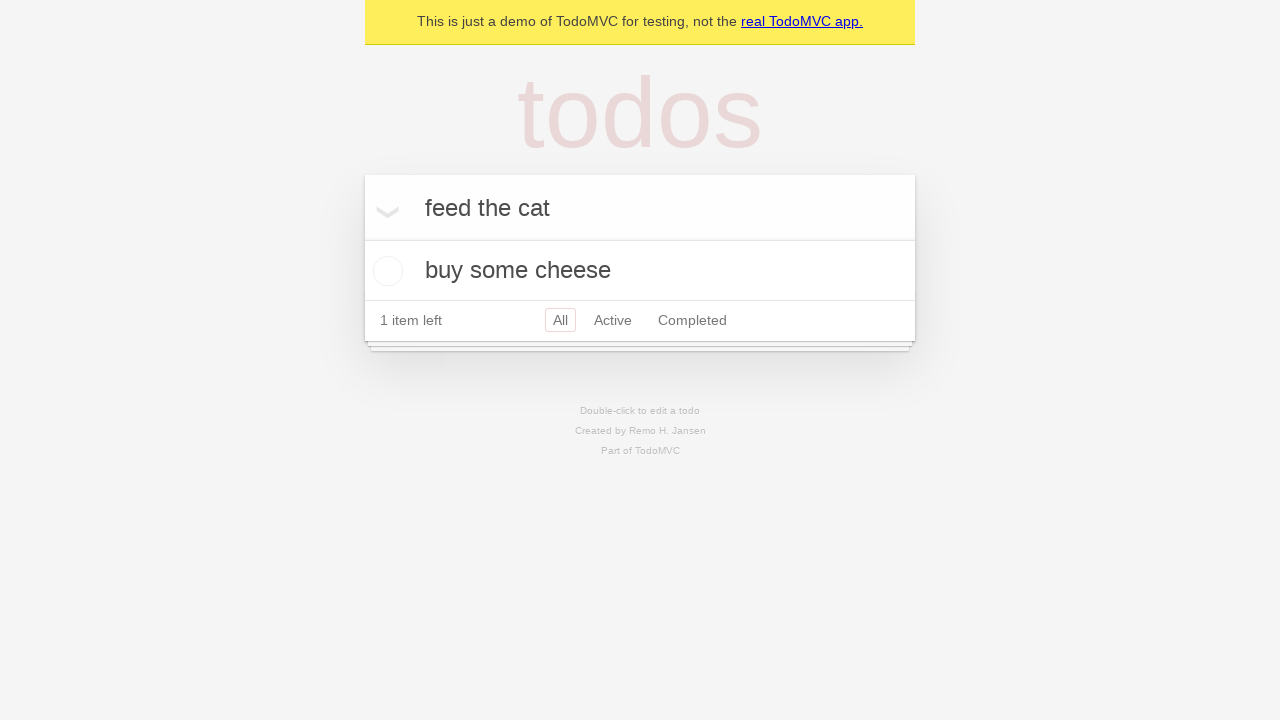

Pressed Enter to add second todo on internal:attr=[placeholder="What needs to be done?"i]
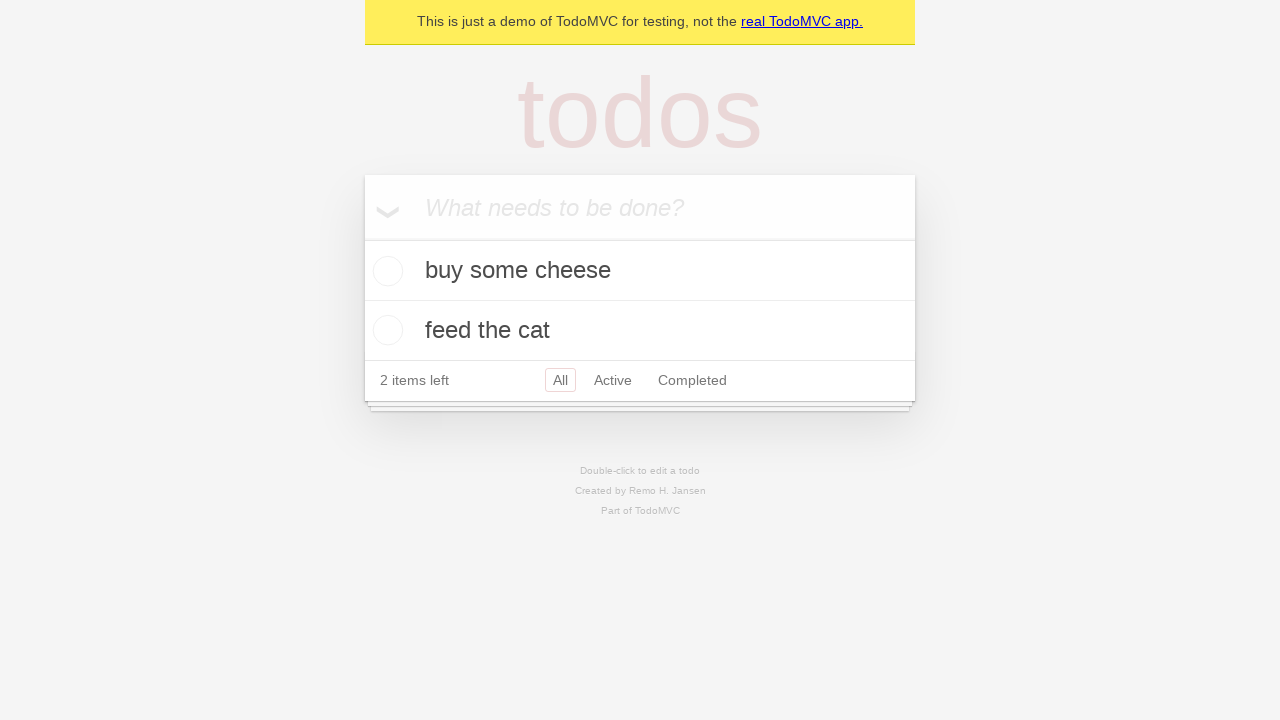

Filled input field with 'book a doctors appointment' on internal:attr=[placeholder="What needs to be done?"i]
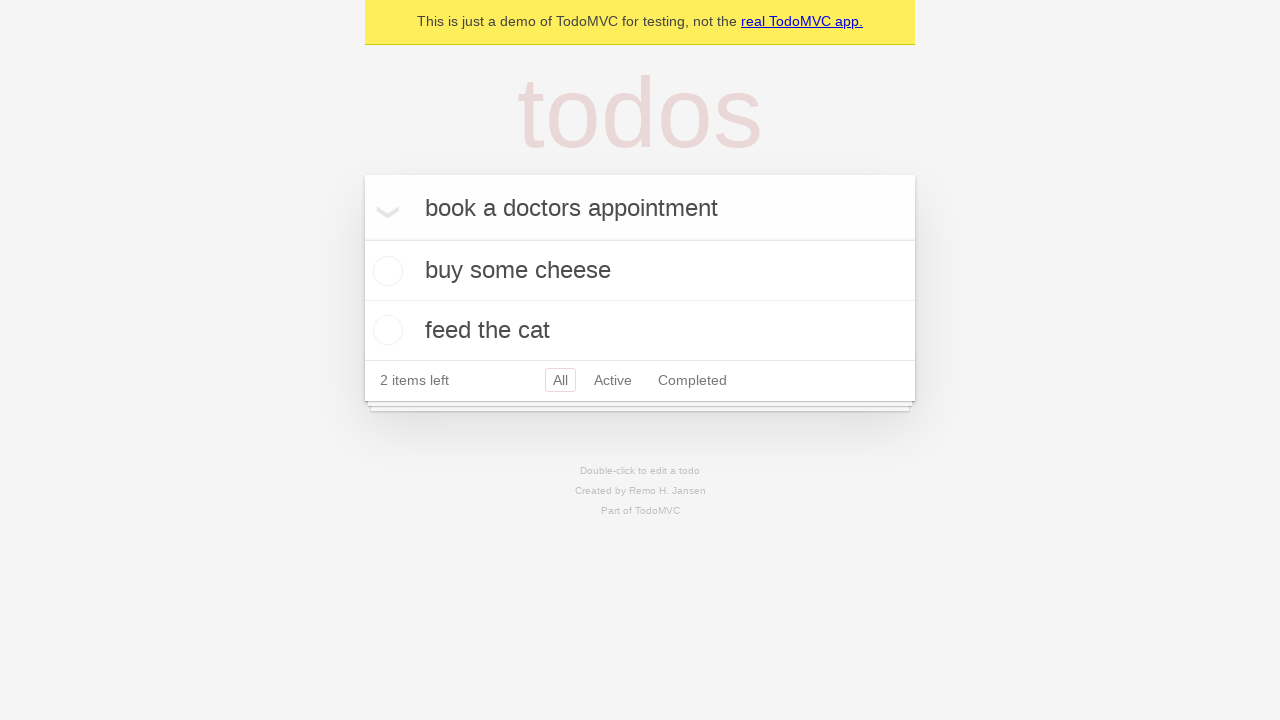

Pressed Enter to add third todo on internal:attr=[placeholder="What needs to be done?"i]
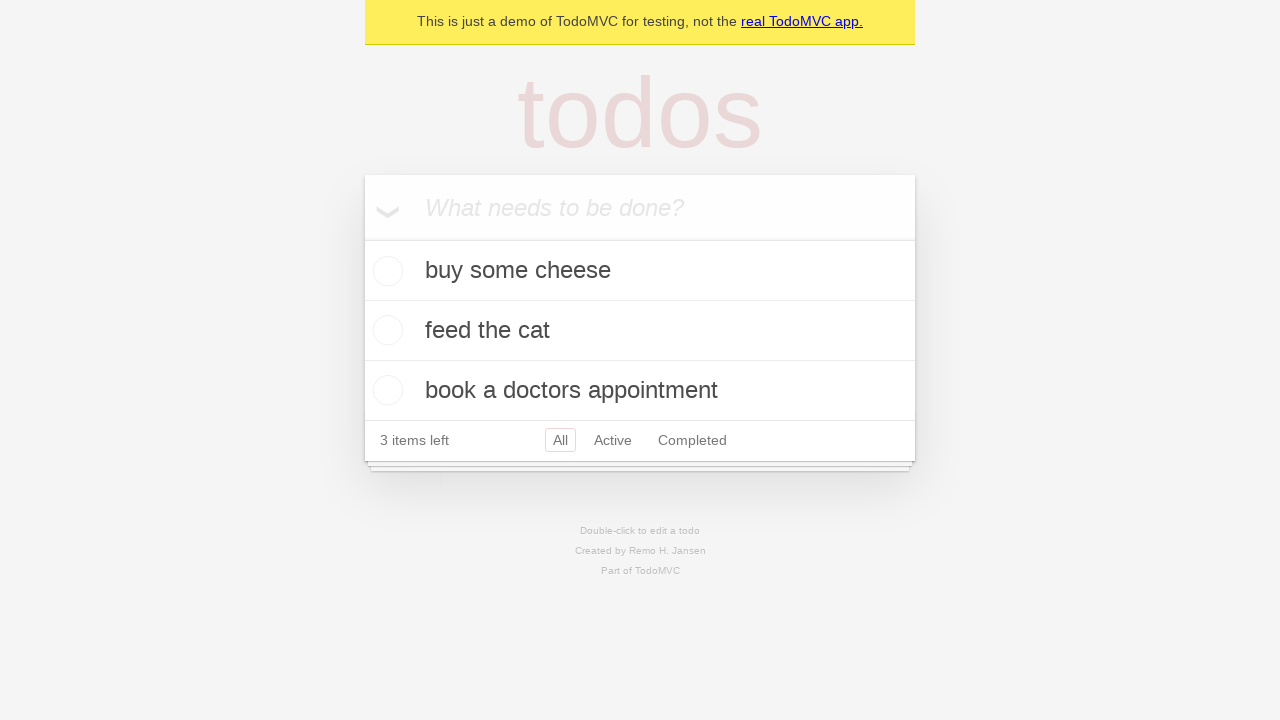

Checked the second todo item 'feed the cat' at (385, 330) on internal:testid=[data-testid="todo-item"s] >> nth=1 >> internal:role=checkbox
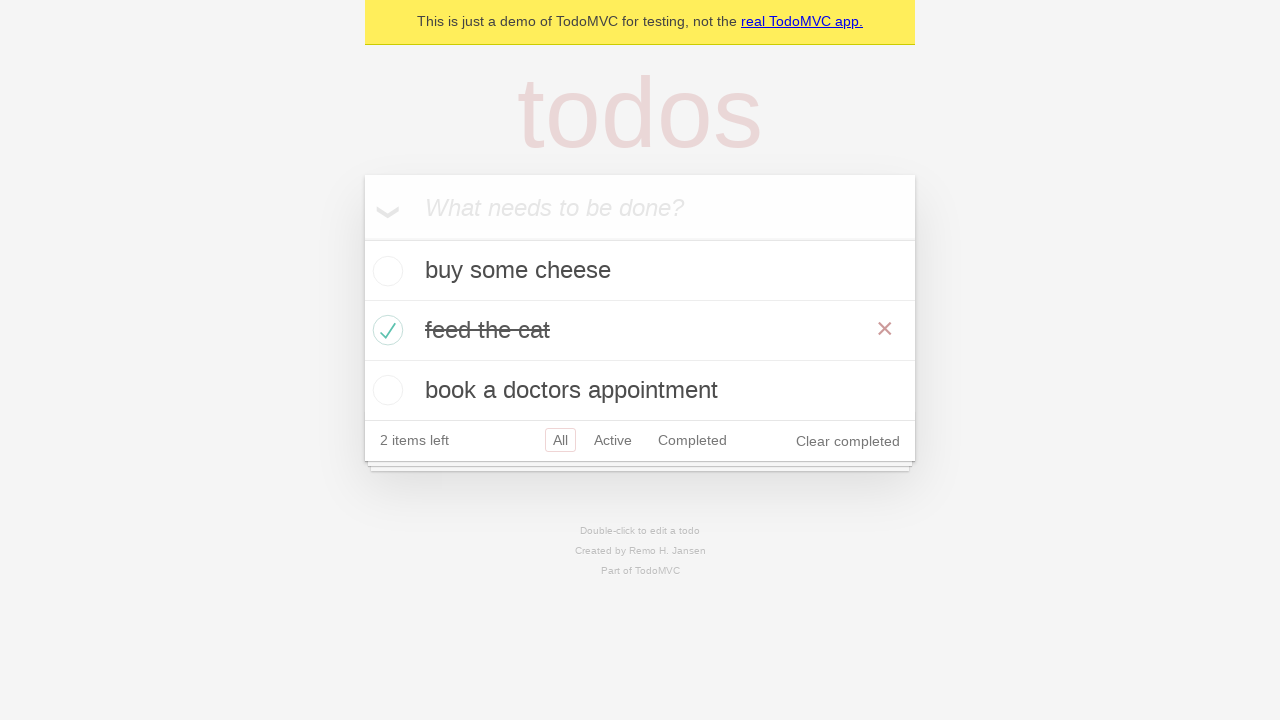

Clicked 'All' filter link at (560, 440) on internal:role=link[name="All"i]
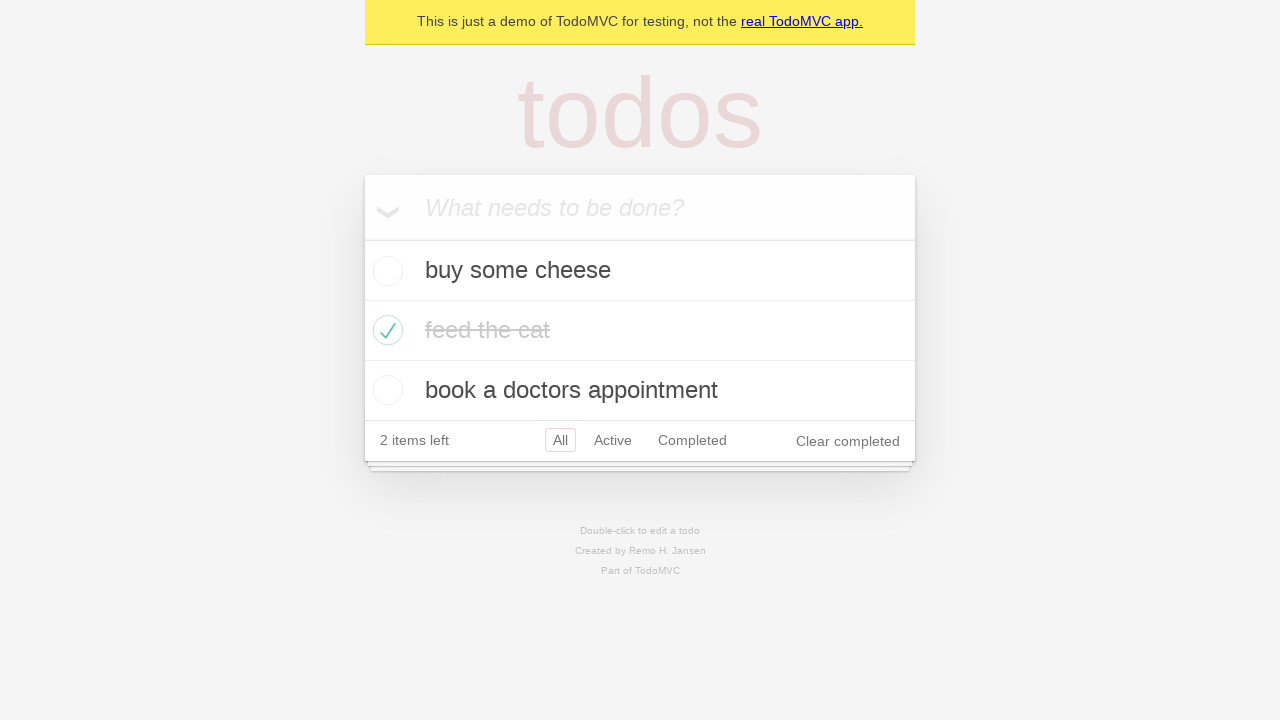

Clicked 'Active' filter link at (613, 440) on internal:role=link[name="Active"i]
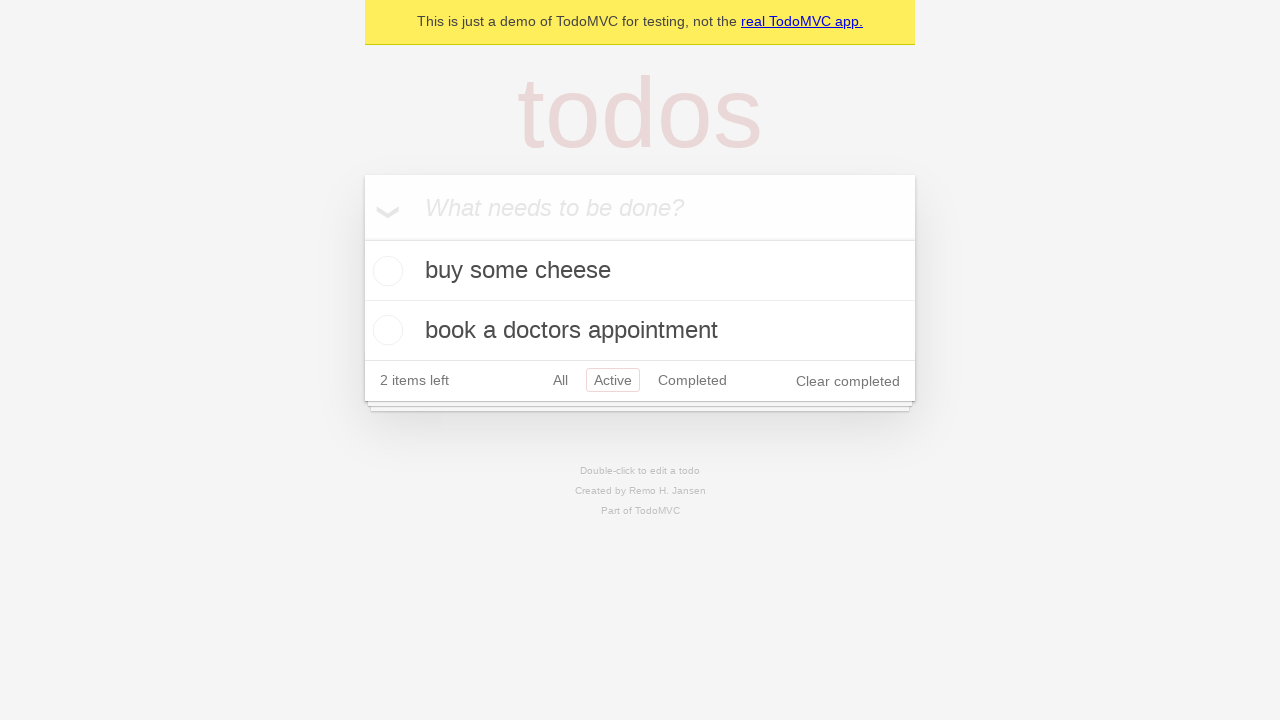

Clicked 'Completed' filter link at (692, 380) on internal:role=link[name="Completed"i]
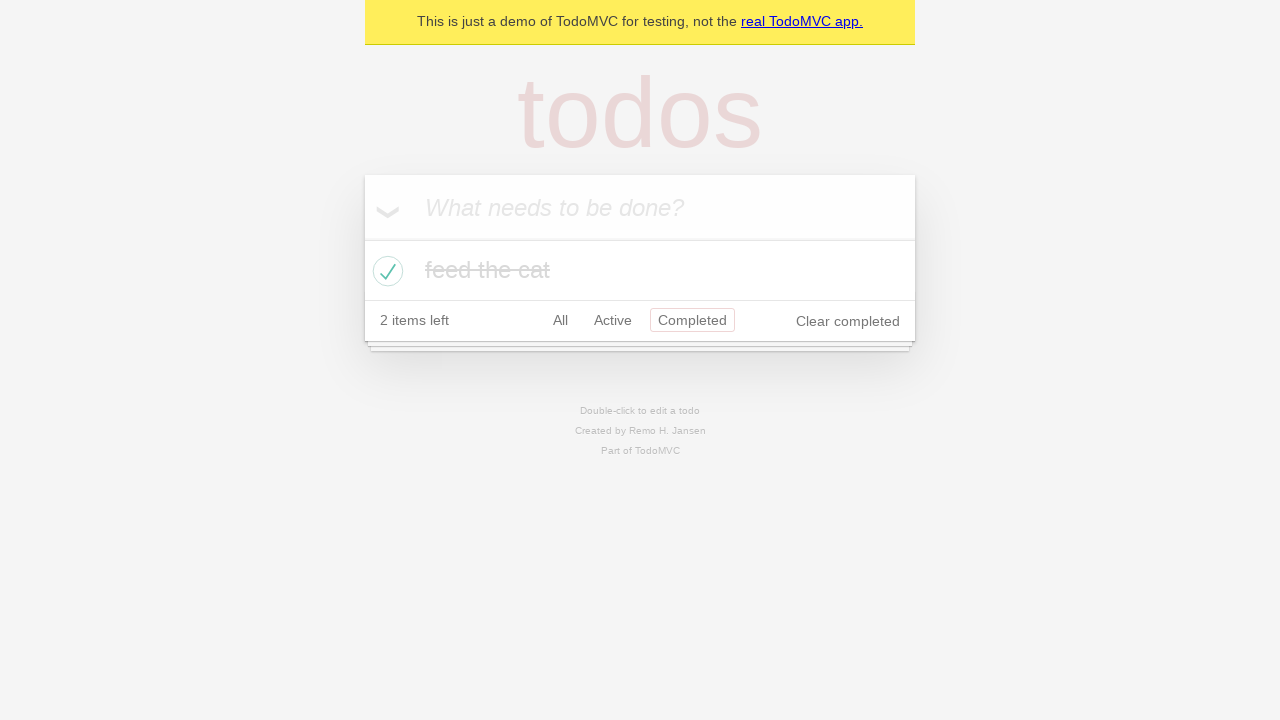

Navigated back to 'Active' filter view using browser back button
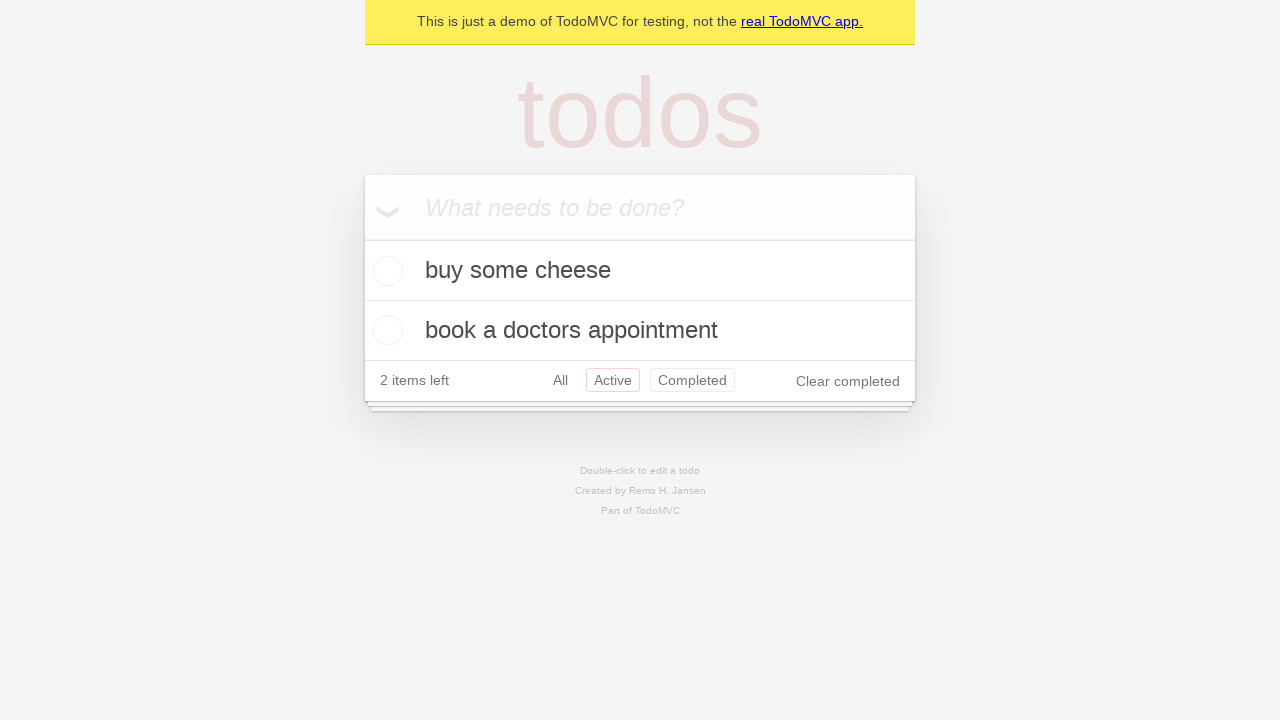

Navigated back to 'All' filter view using browser back button
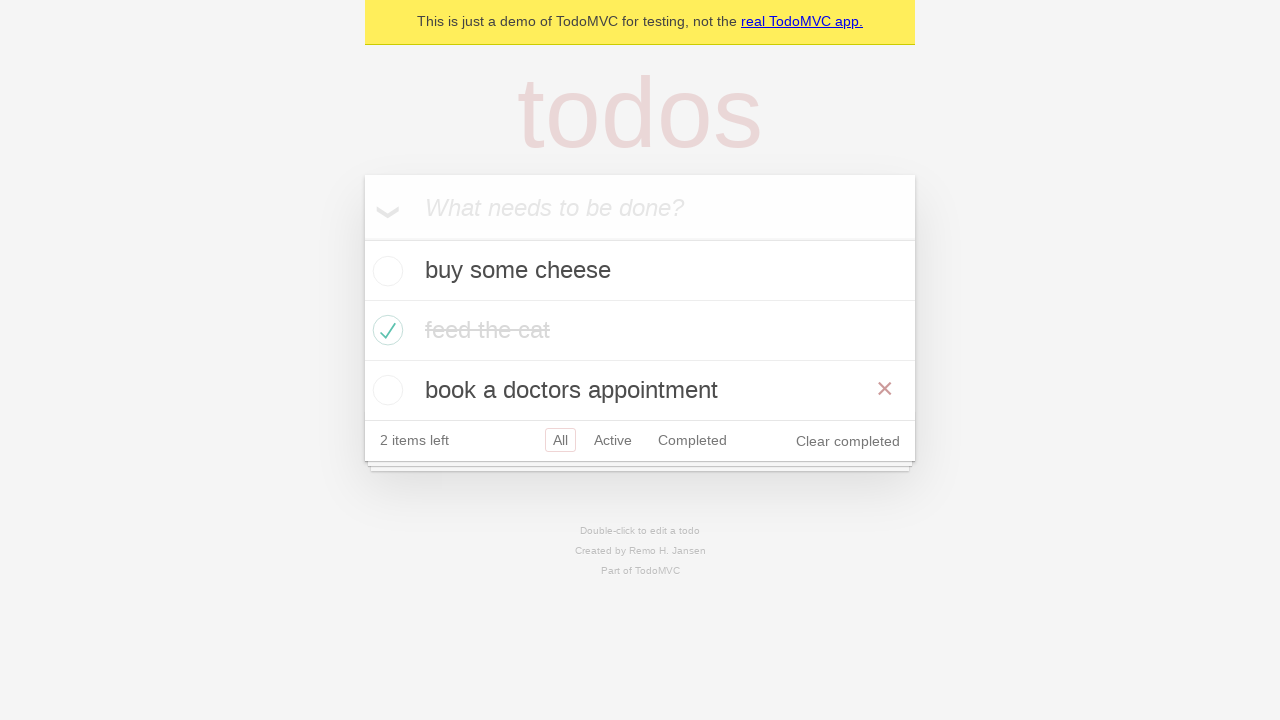

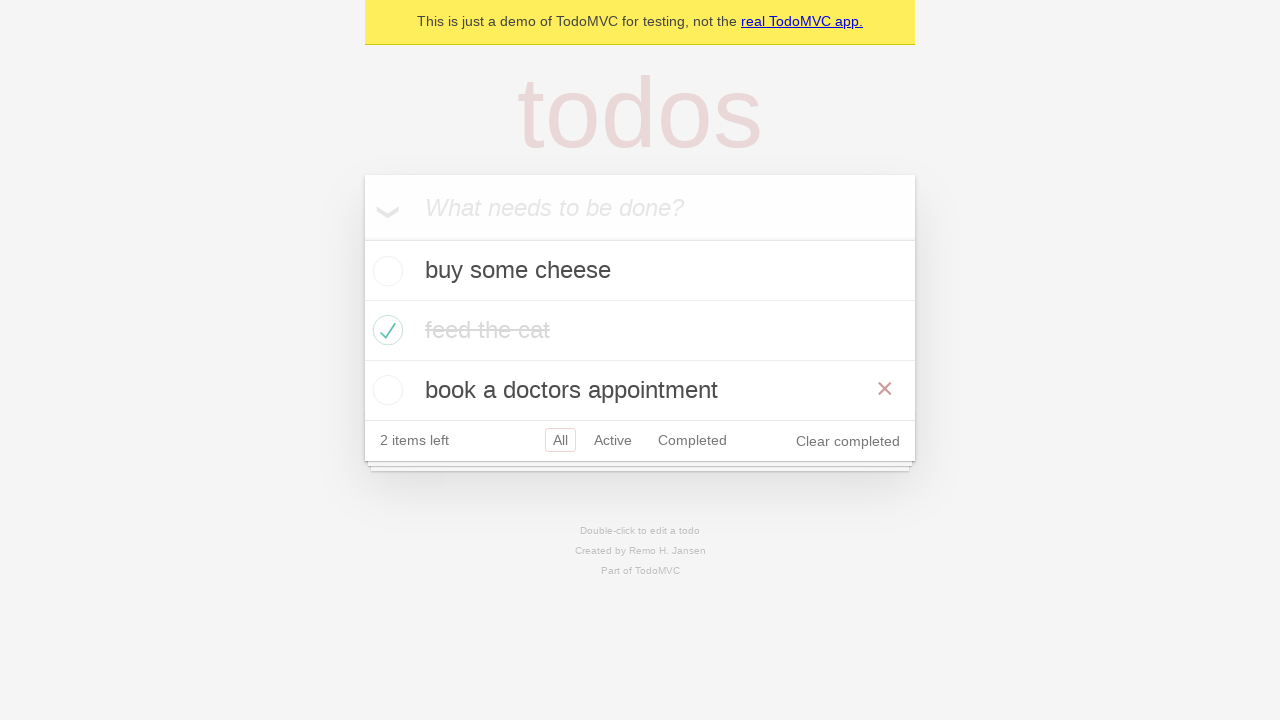